Tests selecting multiple options from a dropdown menu by choosing 'apple', 'orange', and 'peach' simultaneously

Starting URL: https://forumhtml.azurewebsites.net/v1.0/demo

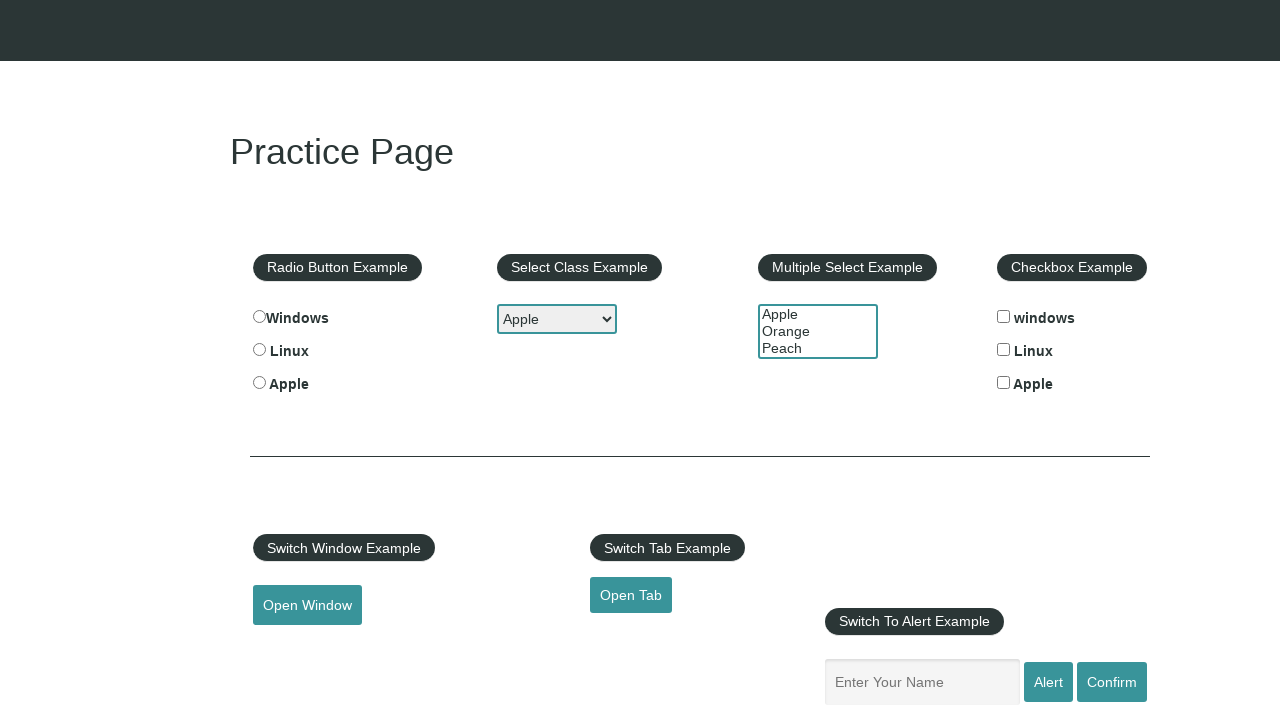

Navigated to the demo page
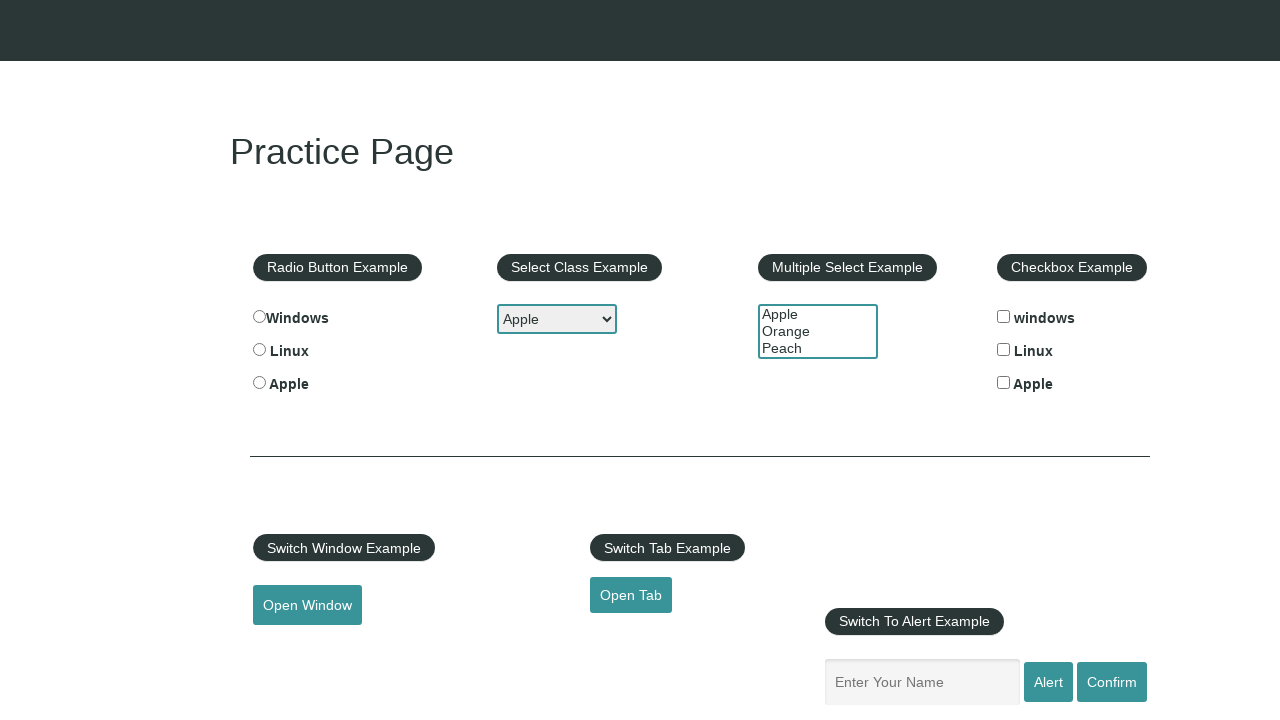

Selected multiple options from dropdown: 'apple', 'orange', and 'peach' on #multiple-select-example
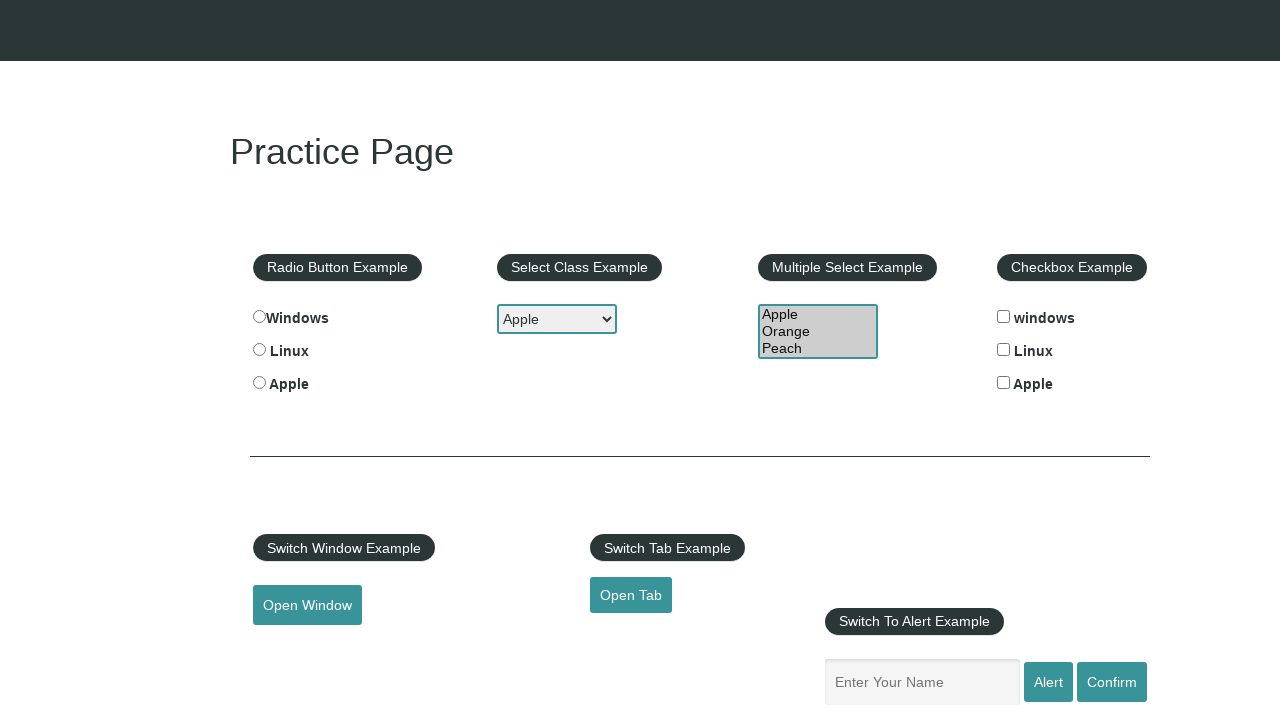

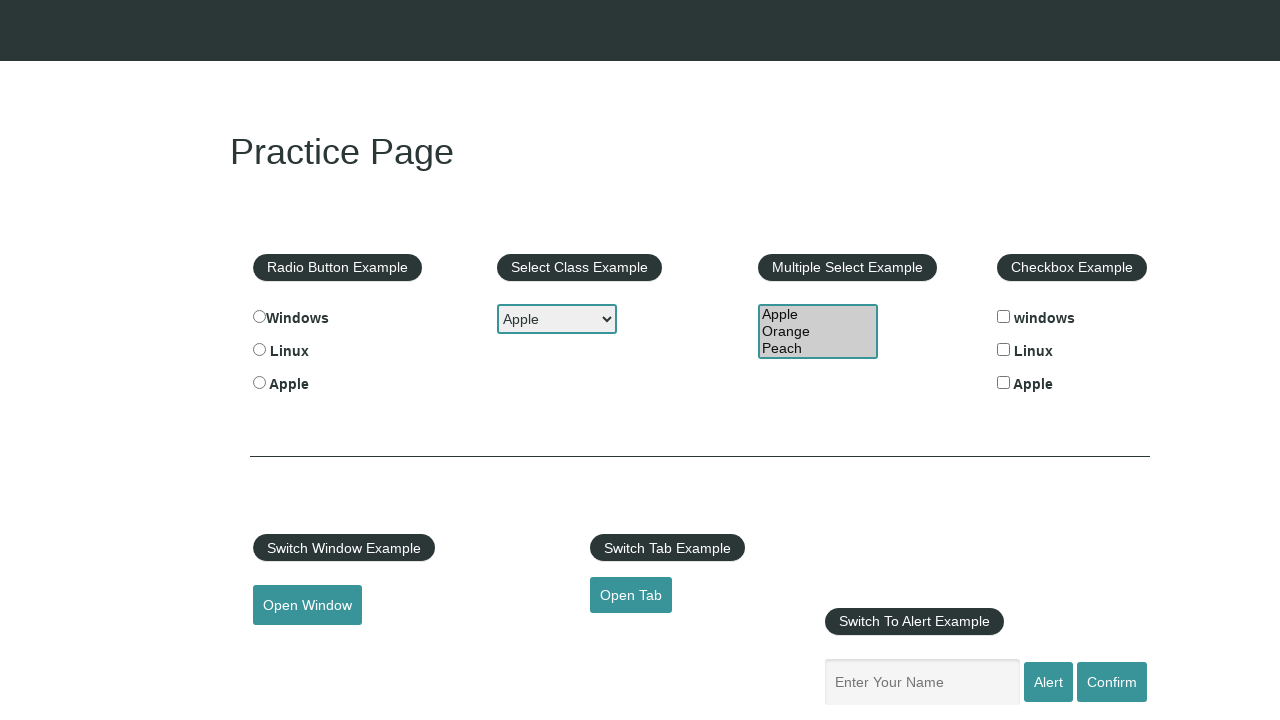